Tests browser navigation (back, refresh, forward) and form submission on DemoQA website by clicking on the Elements category, navigating to Text Box section, and filling out a form with user details including name, email, and addresses.

Starting URL: https://demoqa.com/

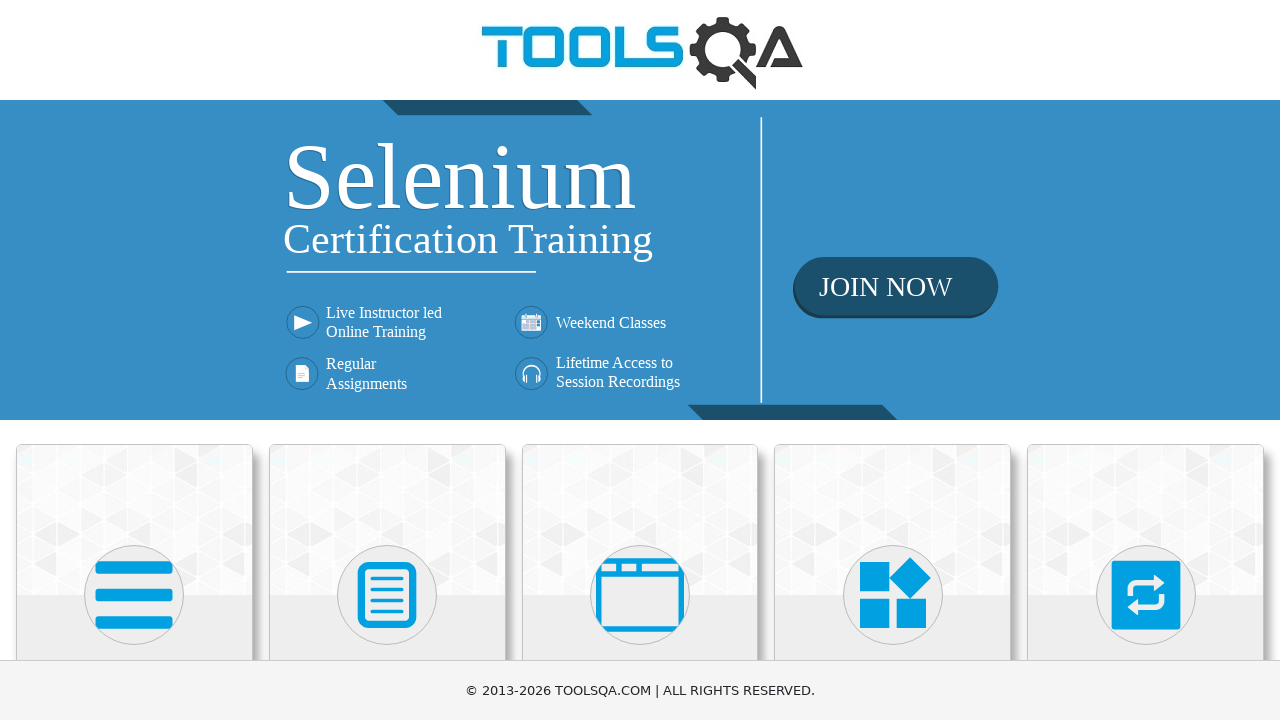

Clicked on Elements category card at (134, 595) on xpath=//div[@class='category-cards']//div[1]//div[1]//div[2]//*[name()='svg']
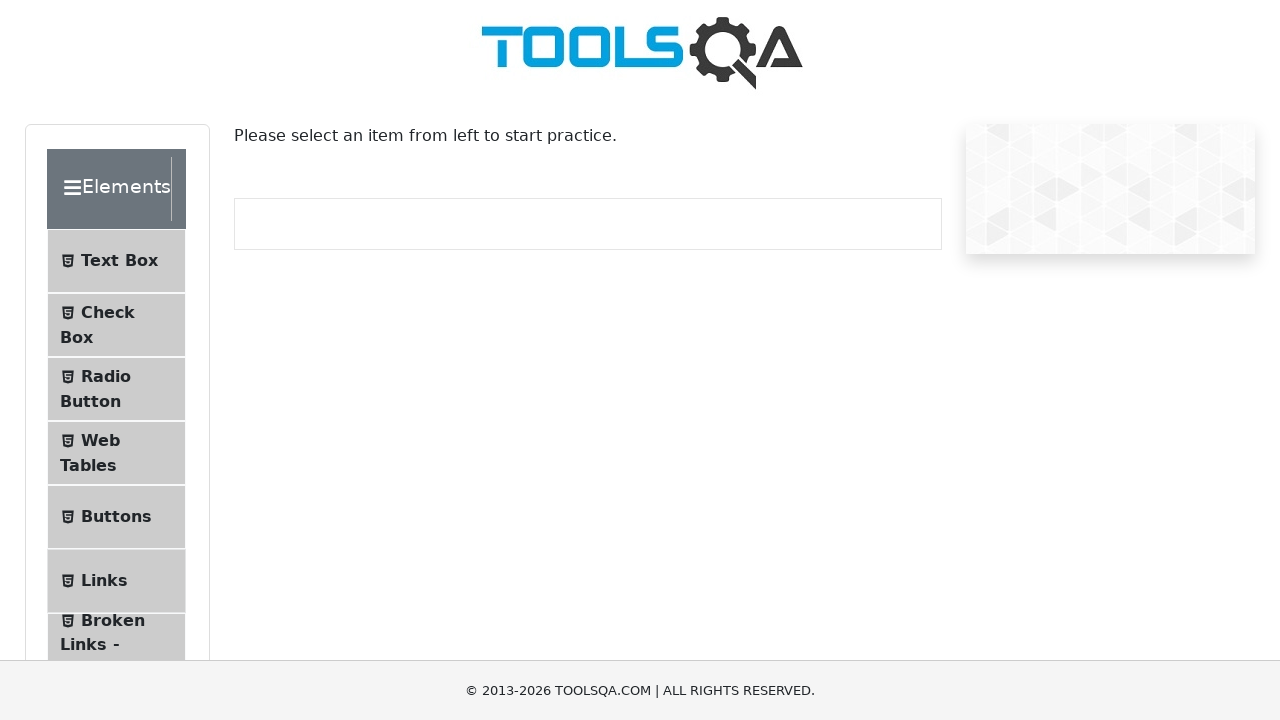

Clicked on Text Box menu item at (119, 261) on xpath=//span[normalize-space()='Text Box']
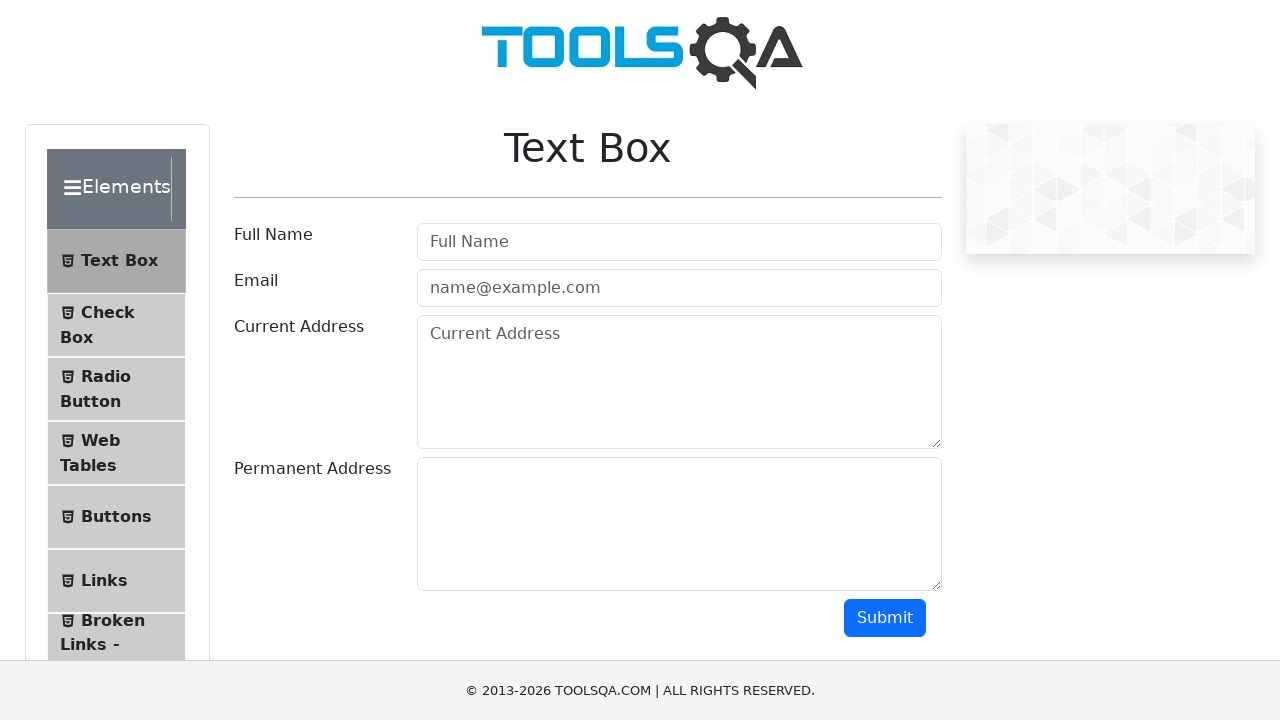

Navigated back to previous page
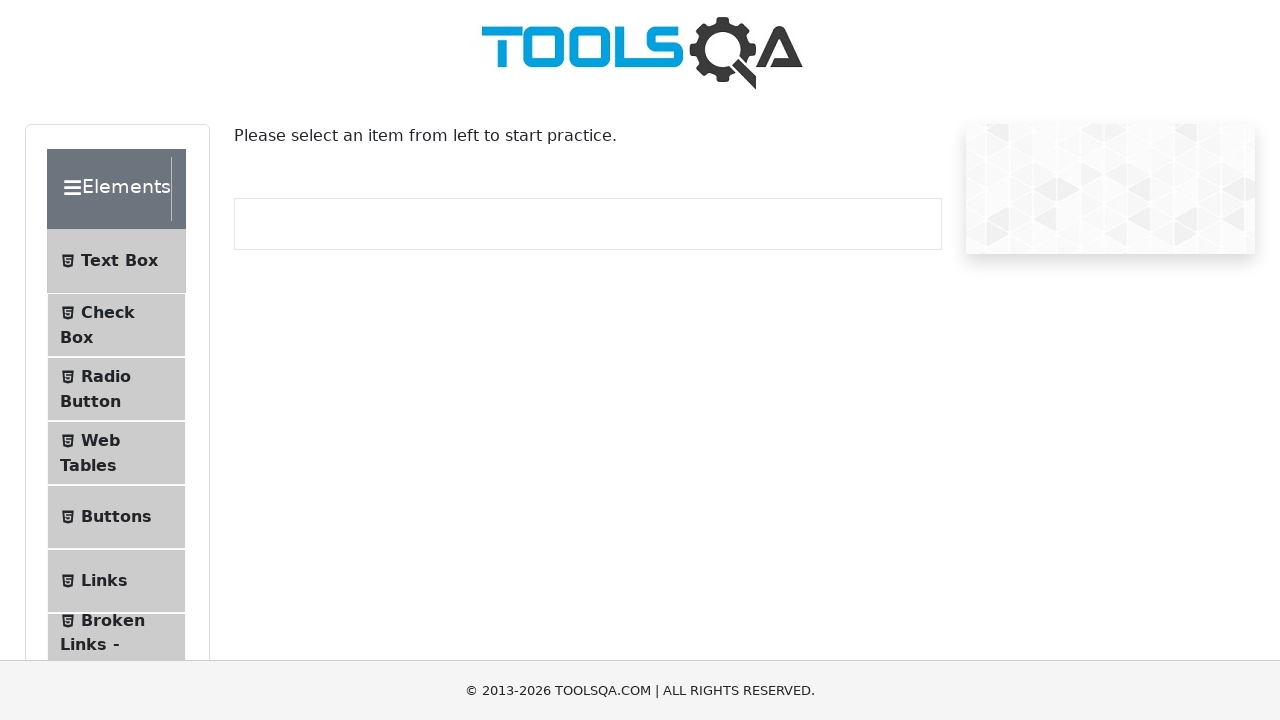

Refreshed the current page
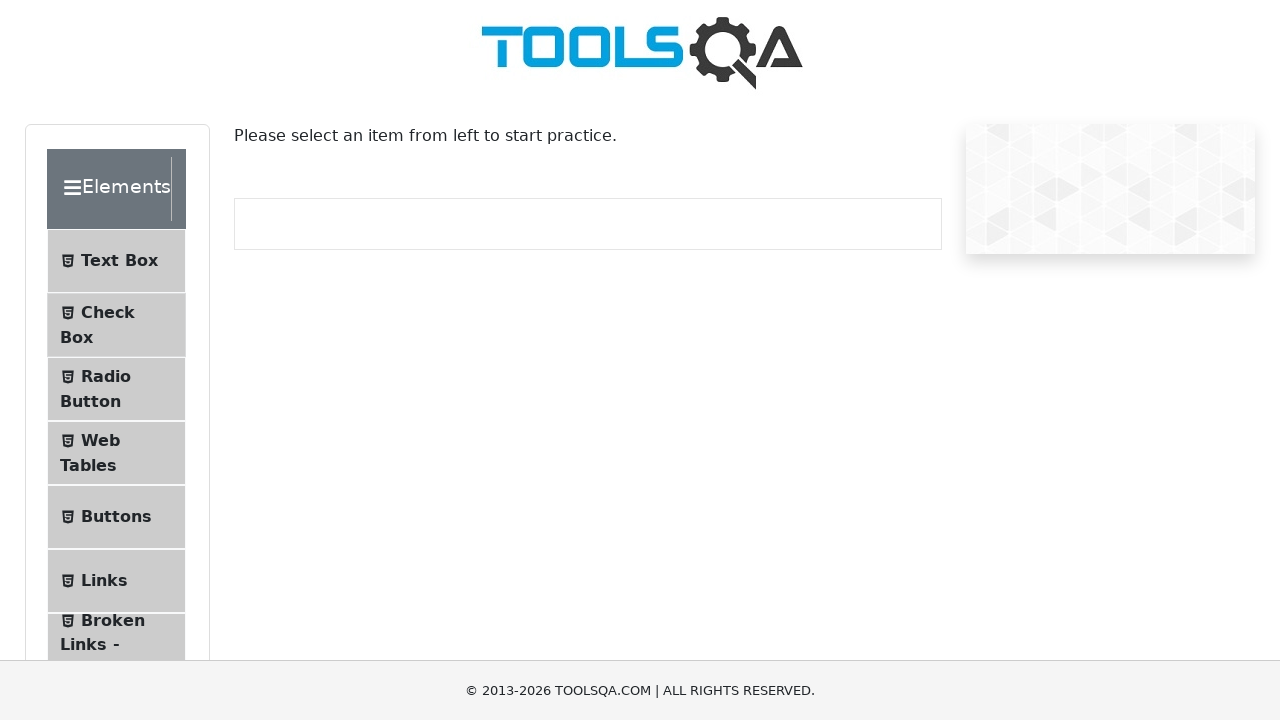

Navigated forward to Text Box form
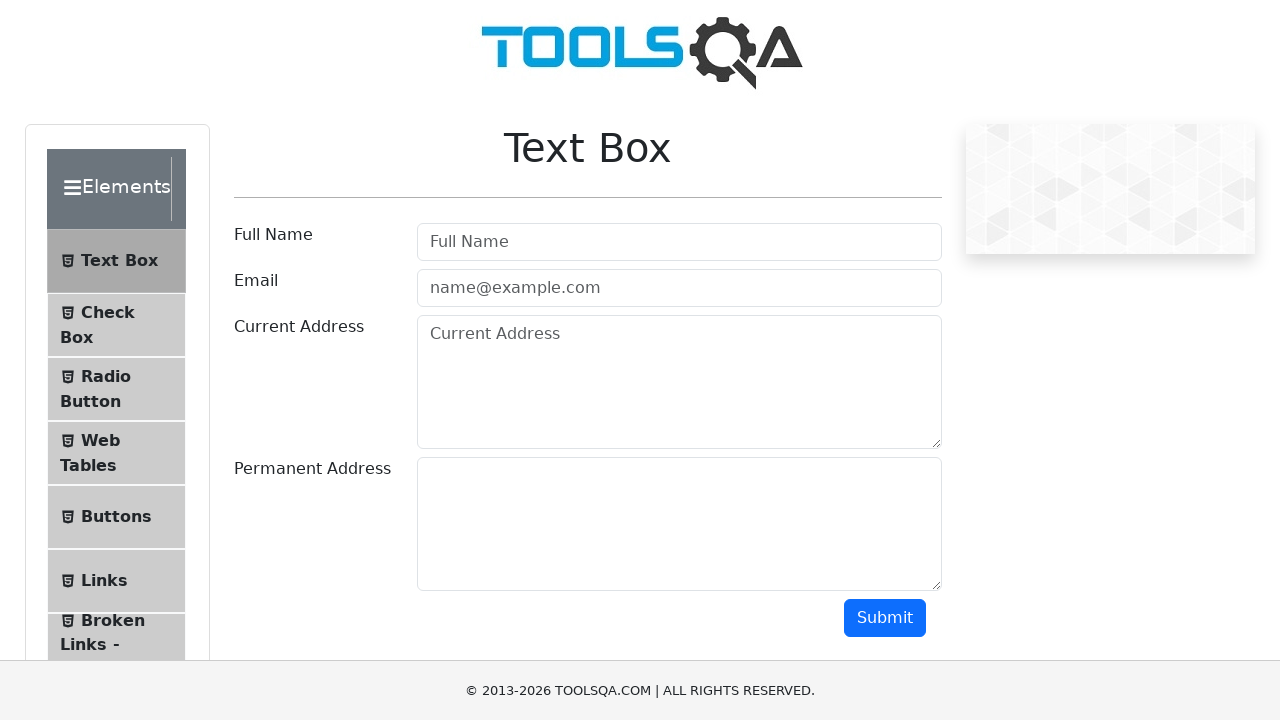

Username field is visible and ready for input
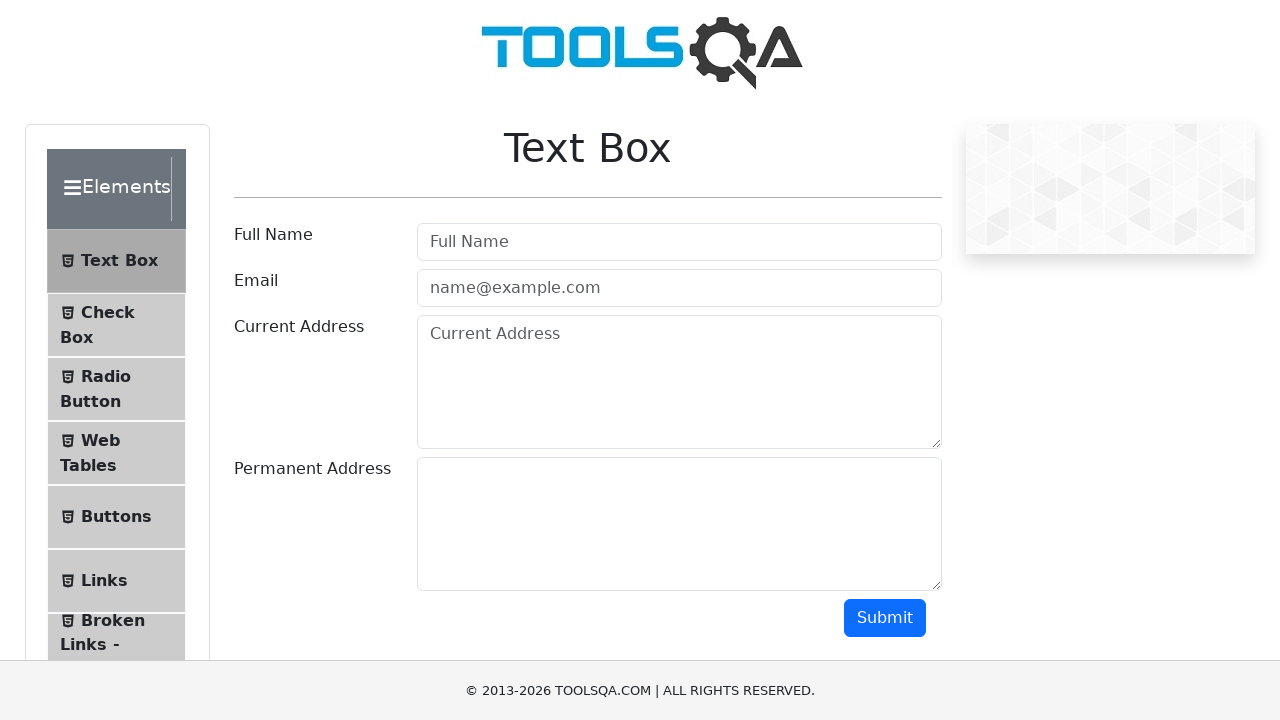

Filled username field with 'johnsmith92' on #userName
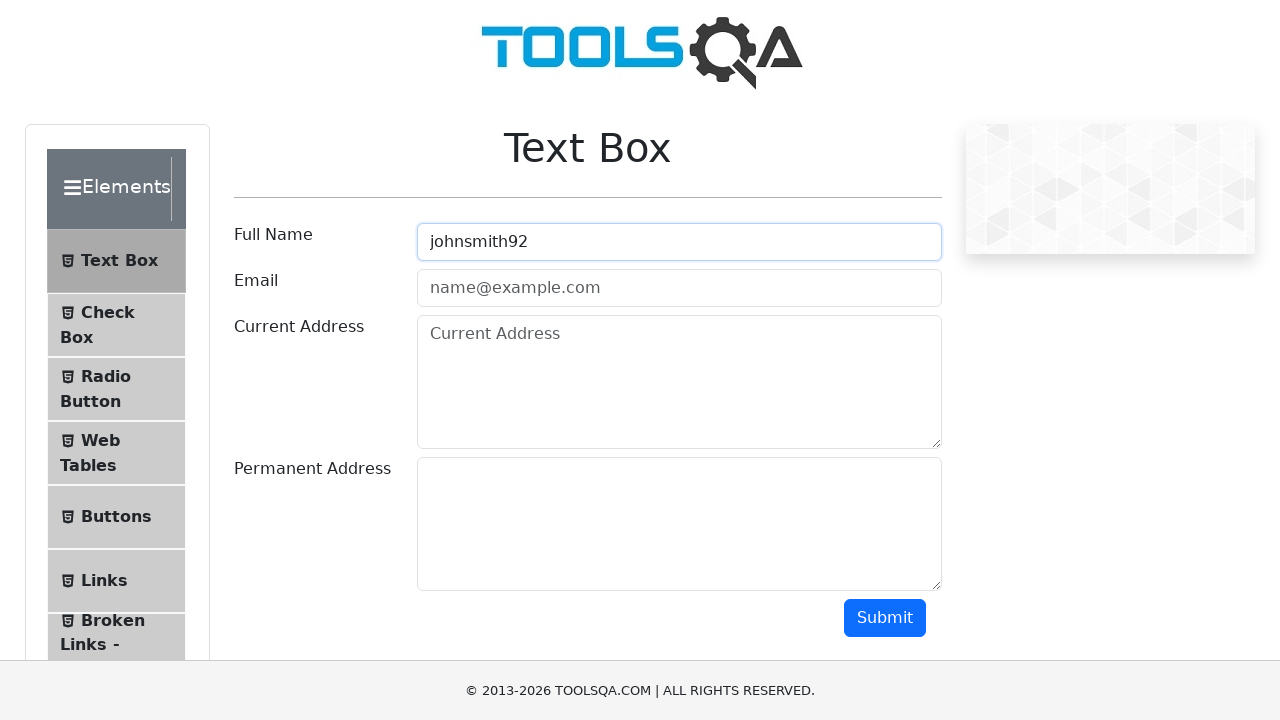

Filled email field with 'johnsmith92@example.com' on #userEmail
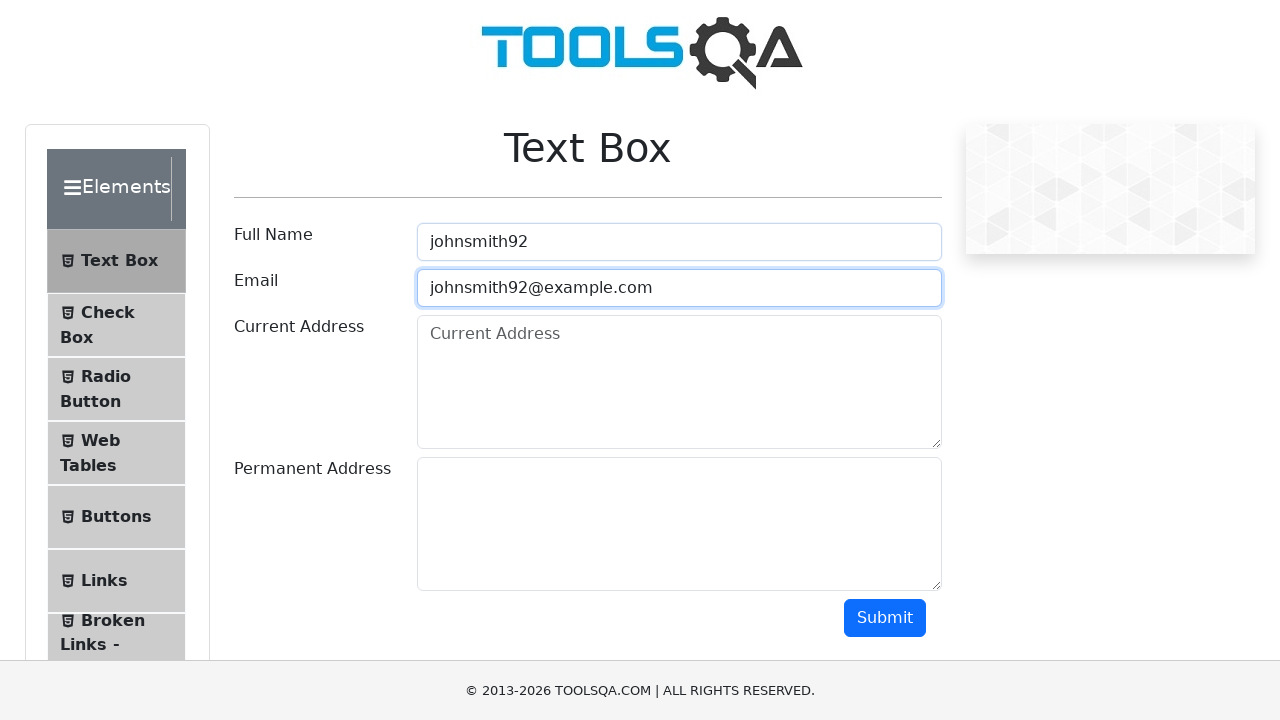

Filled current address field with '456 Oak Street, Boston' on #currentAddress
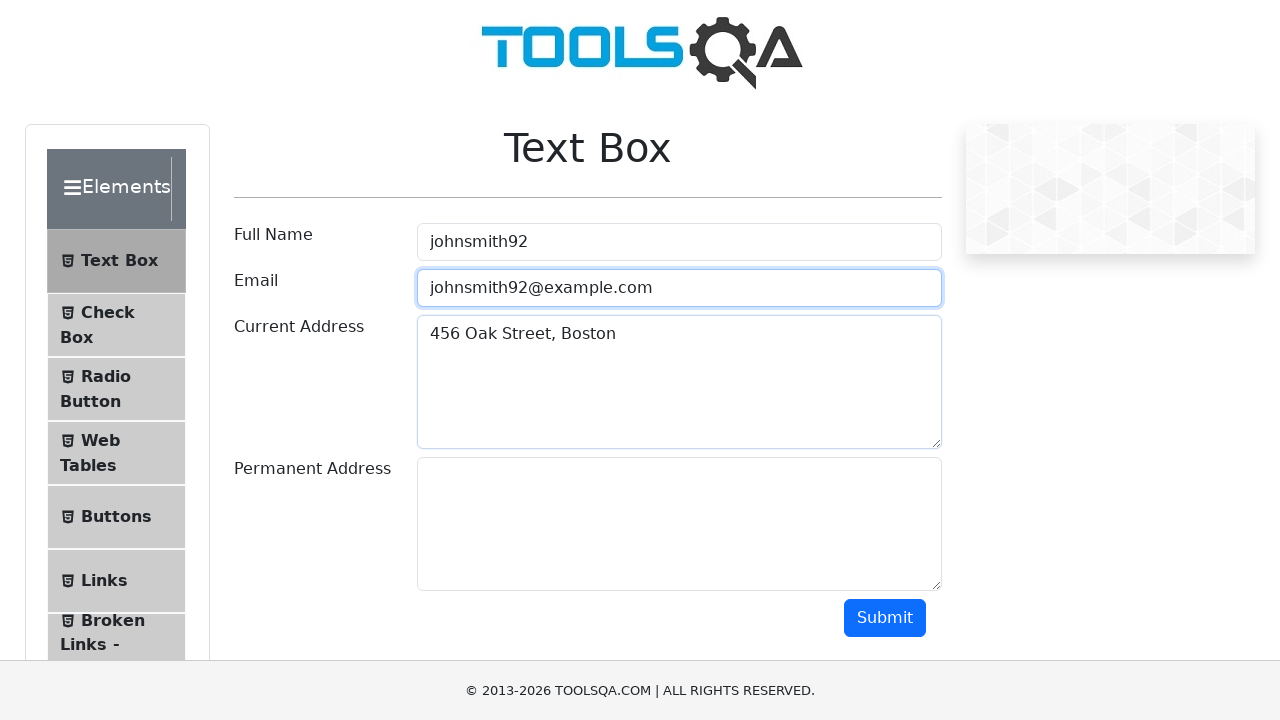

Filled permanent address field with '789 Pine Avenue, Chicago' on #permanentAddress
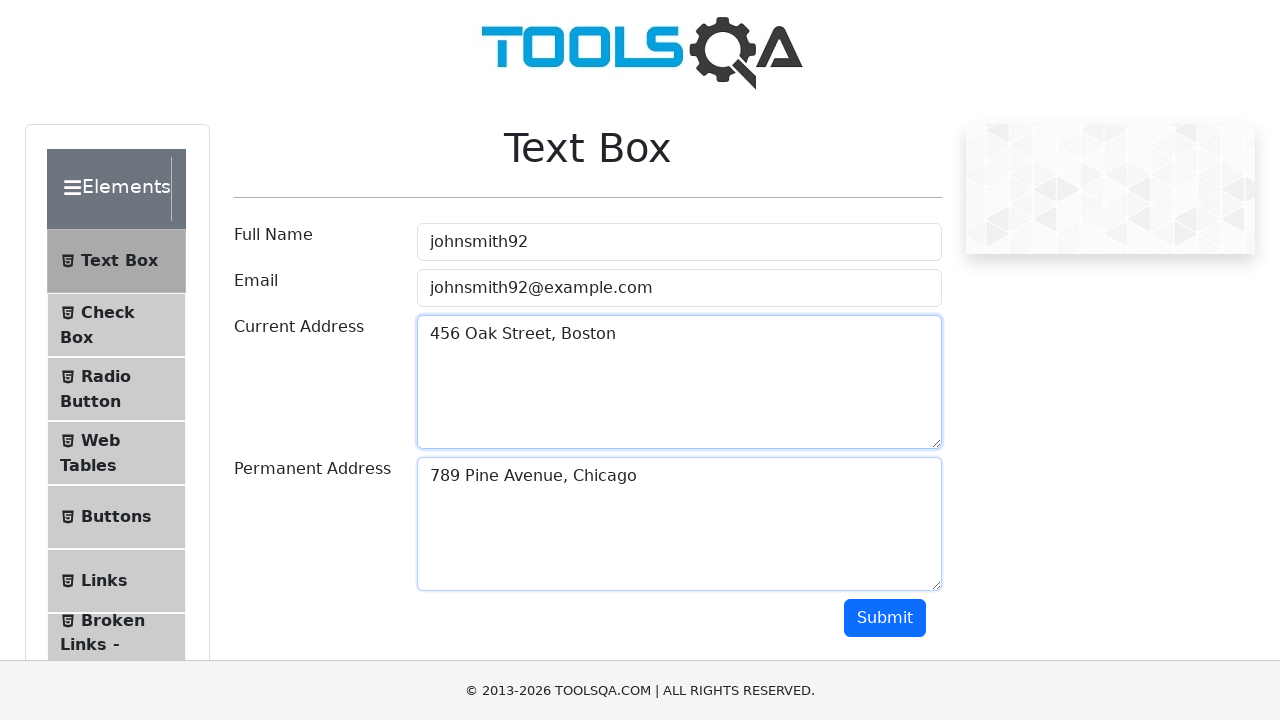

Clicked submit button to submit the form at (885, 618) on #submit
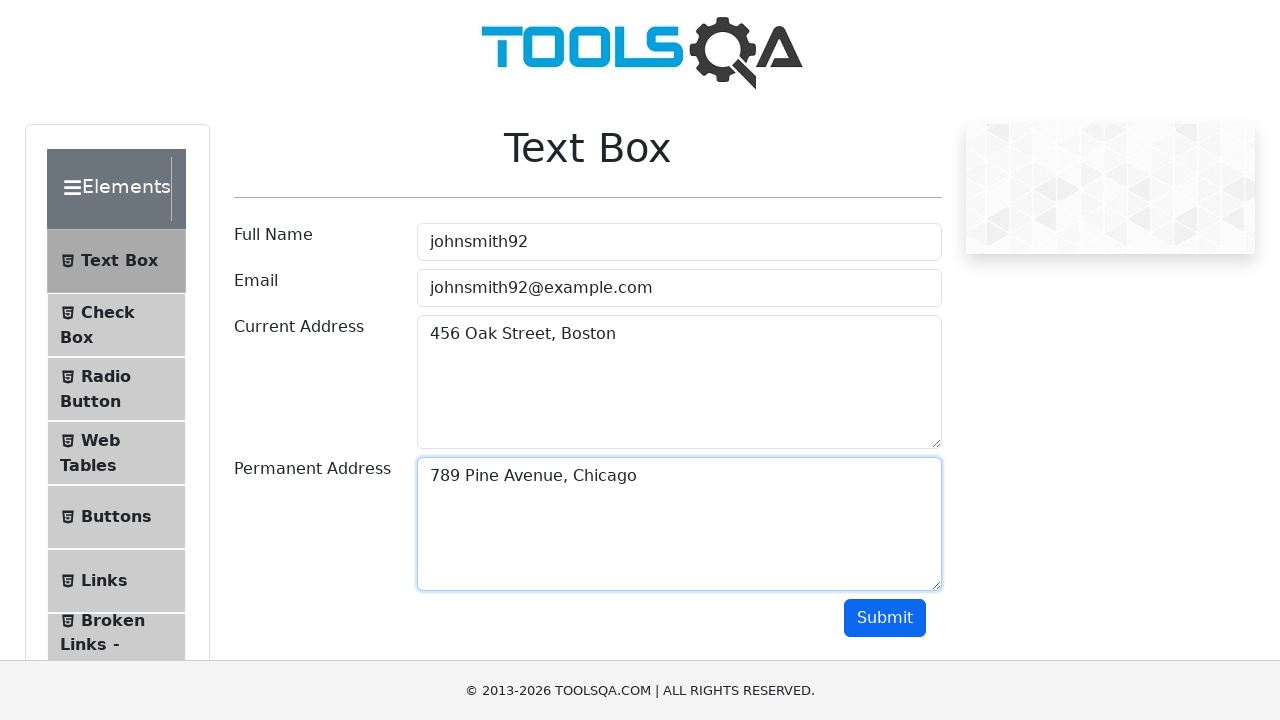

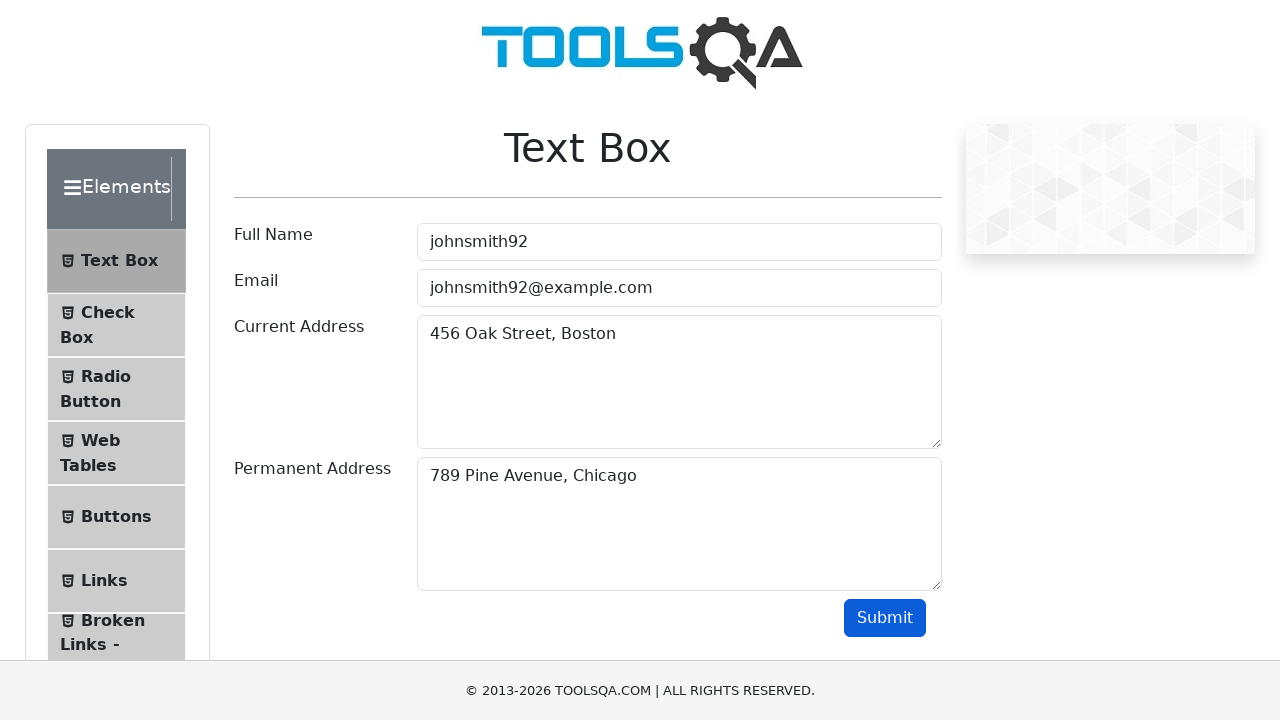